Tests clicking the INFO notification button and verifies the correct notification message is displayed

Starting URL: https://test-with-me-app.vercel.app/learning/web-elements/components/notification

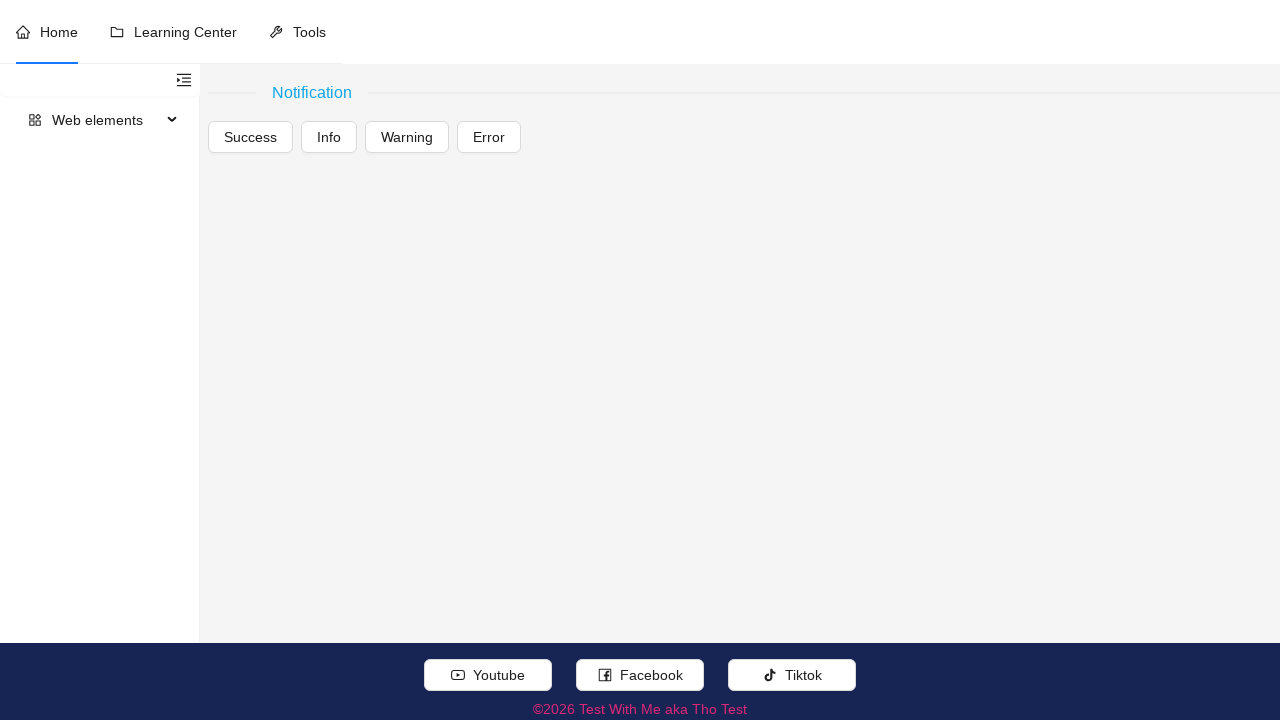

Clicked the Info notification button at (329, 137) on (//span[.//text()[normalize-space()='Notification']]/following::button[normalize
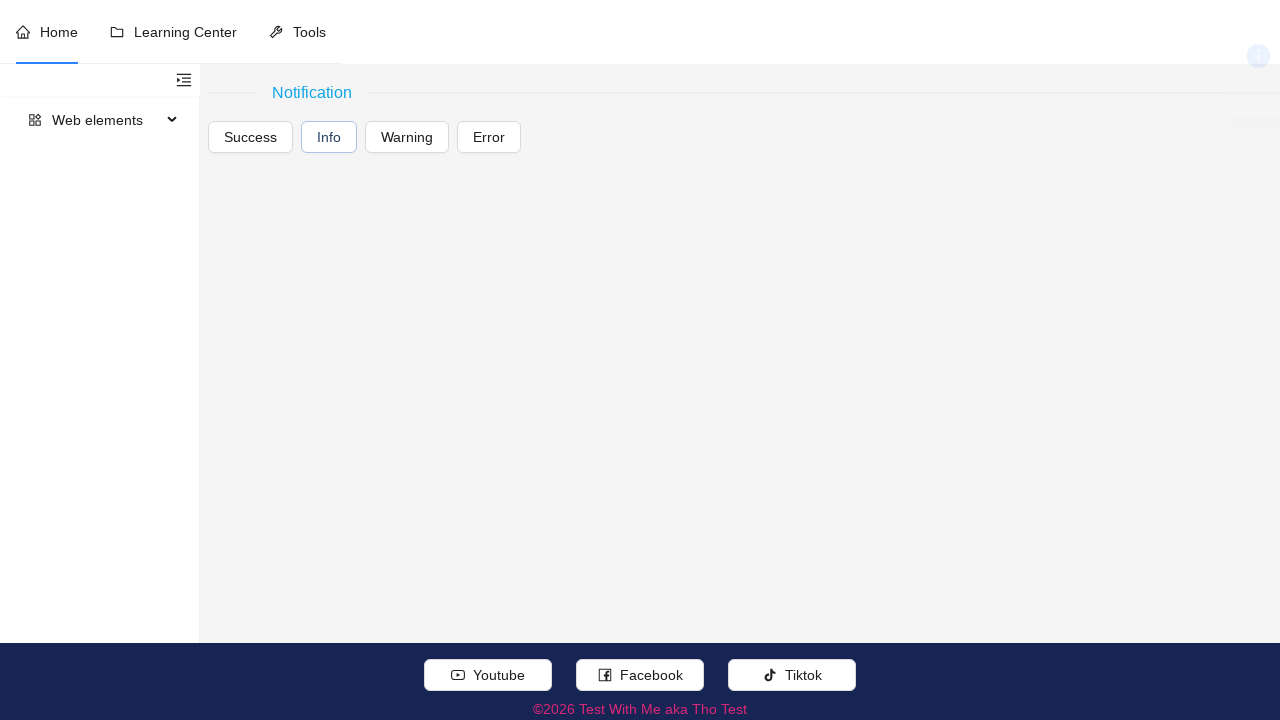

Notification Info message appeared
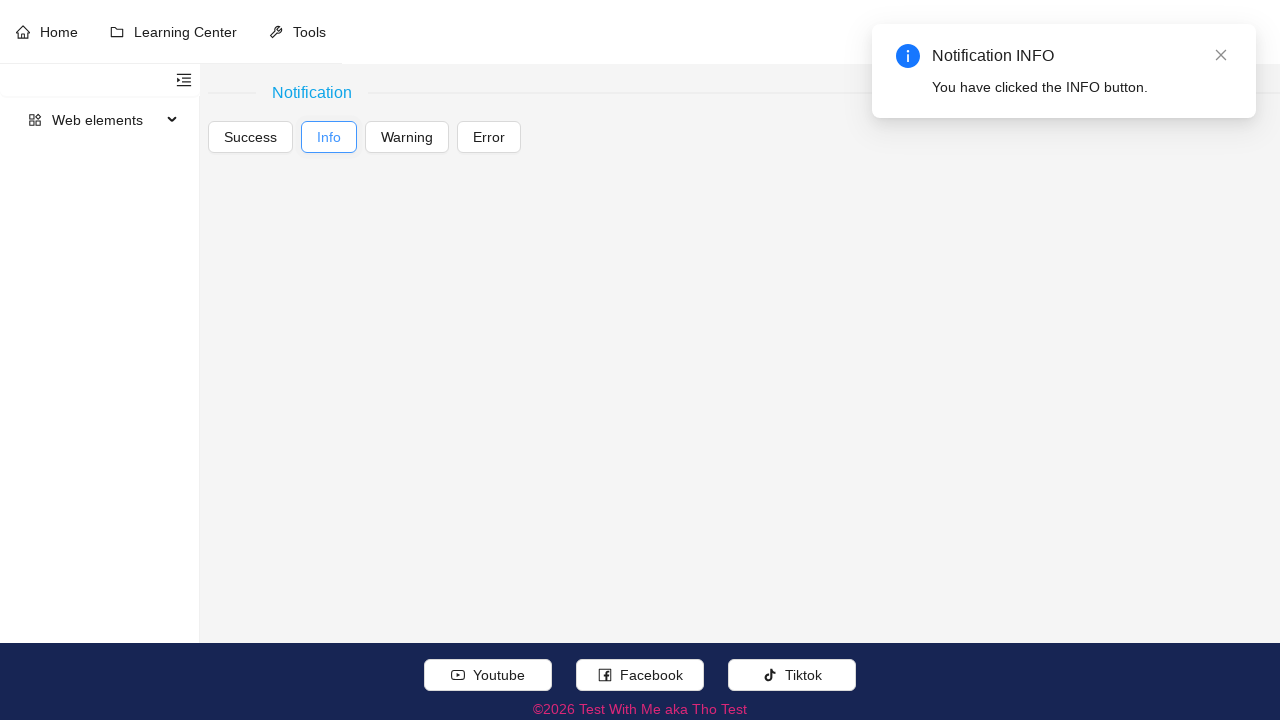

Verified correct notification message 'You have clicked the Info button.' is visible
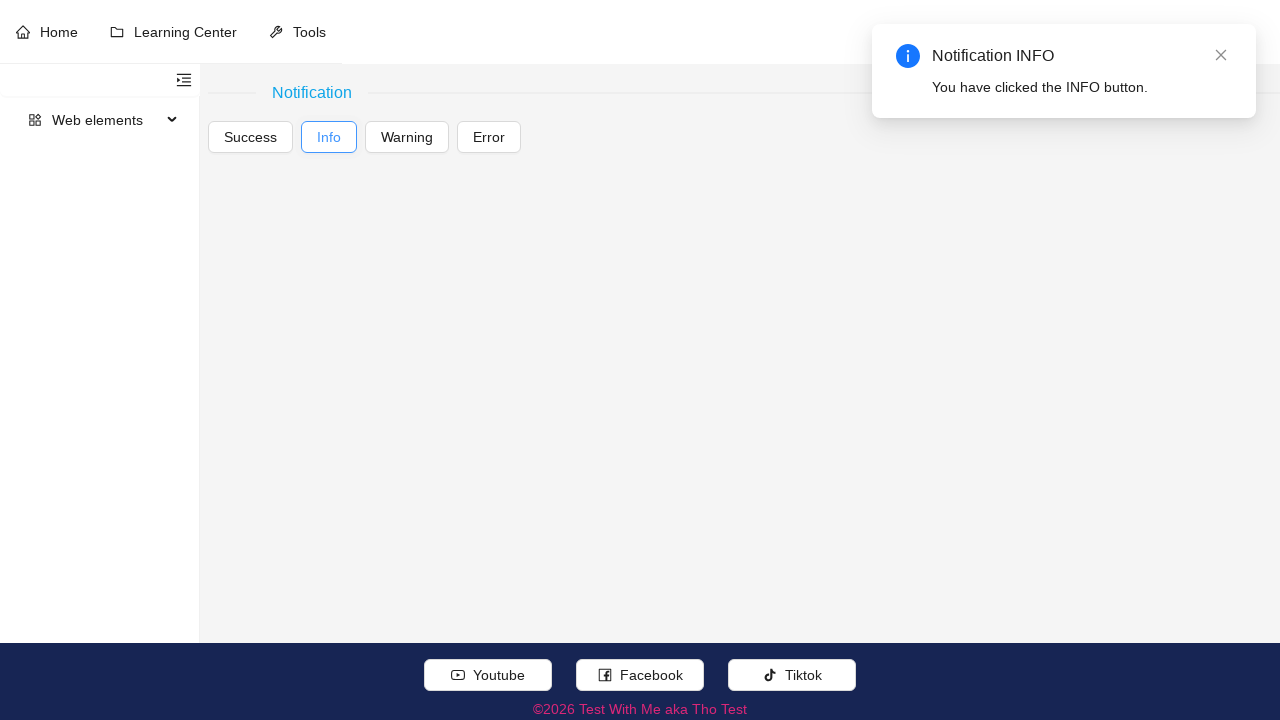

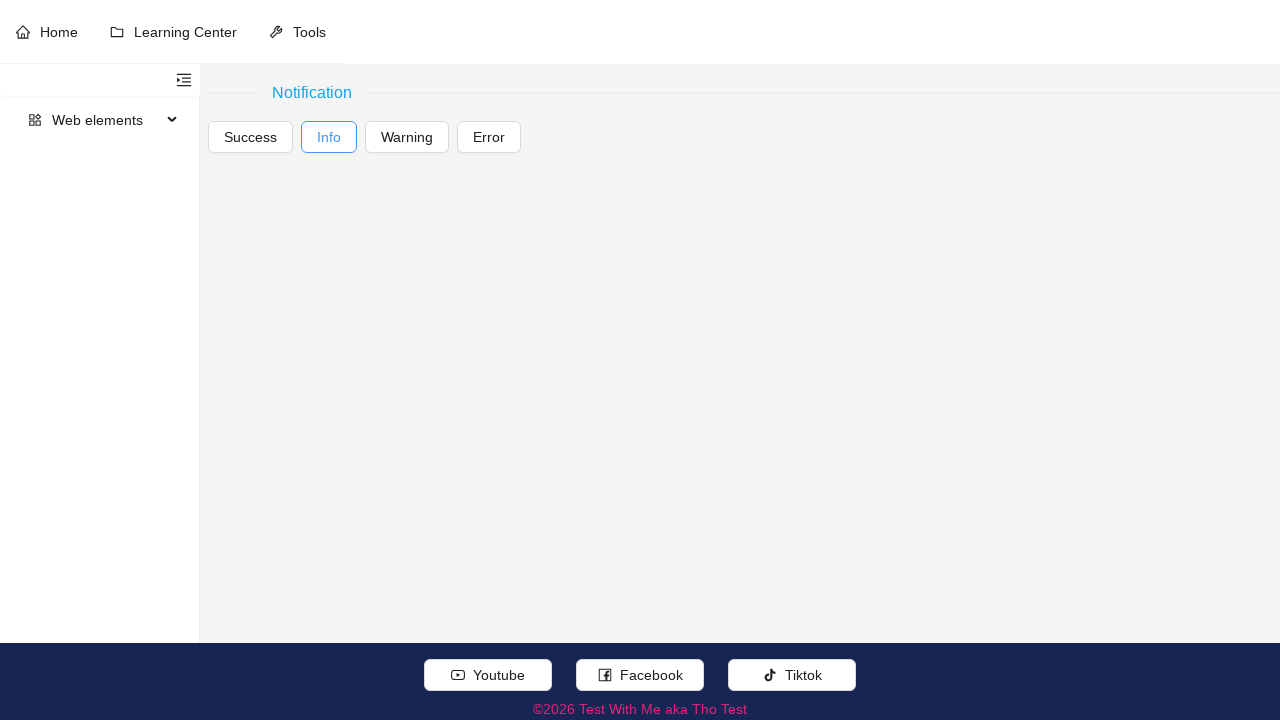